Tests dropdown select functionality by selecting options using visible text, index, and value attribute on a training website's select element page

Starting URL: https://training-support.net/webelements/selects

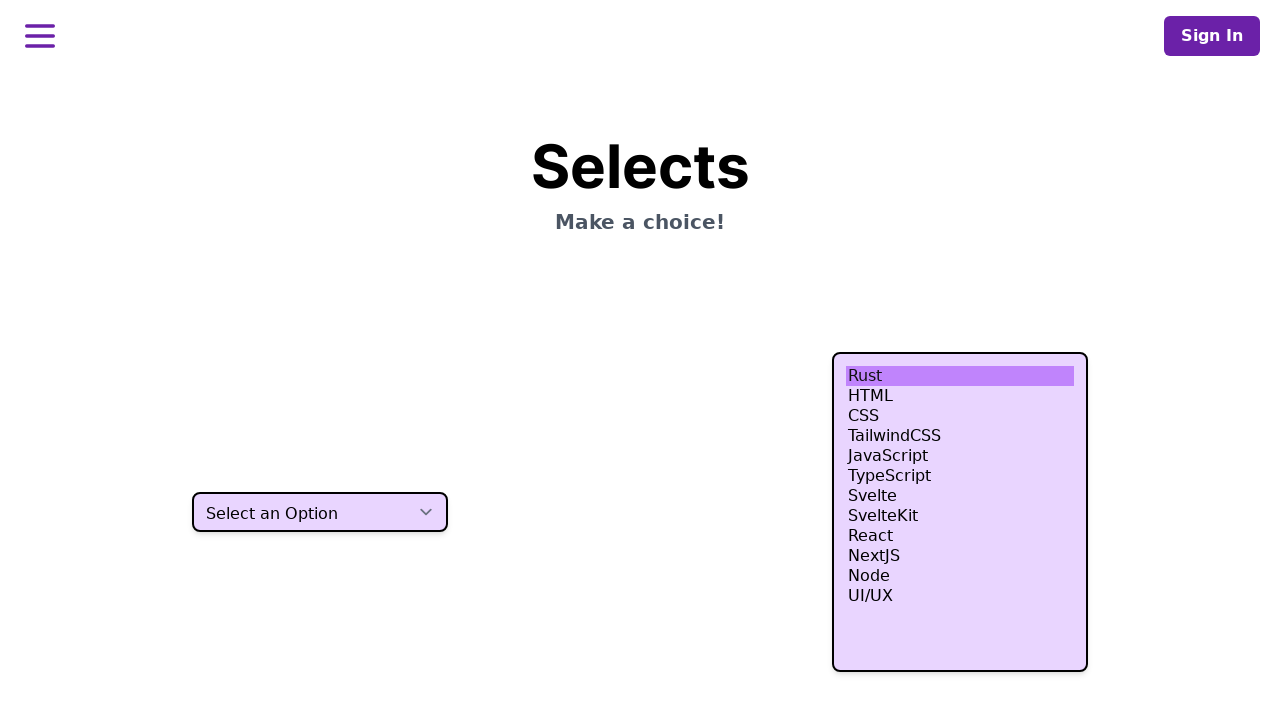

Selected 'Two' option by visible text from dropdown on select.h-10
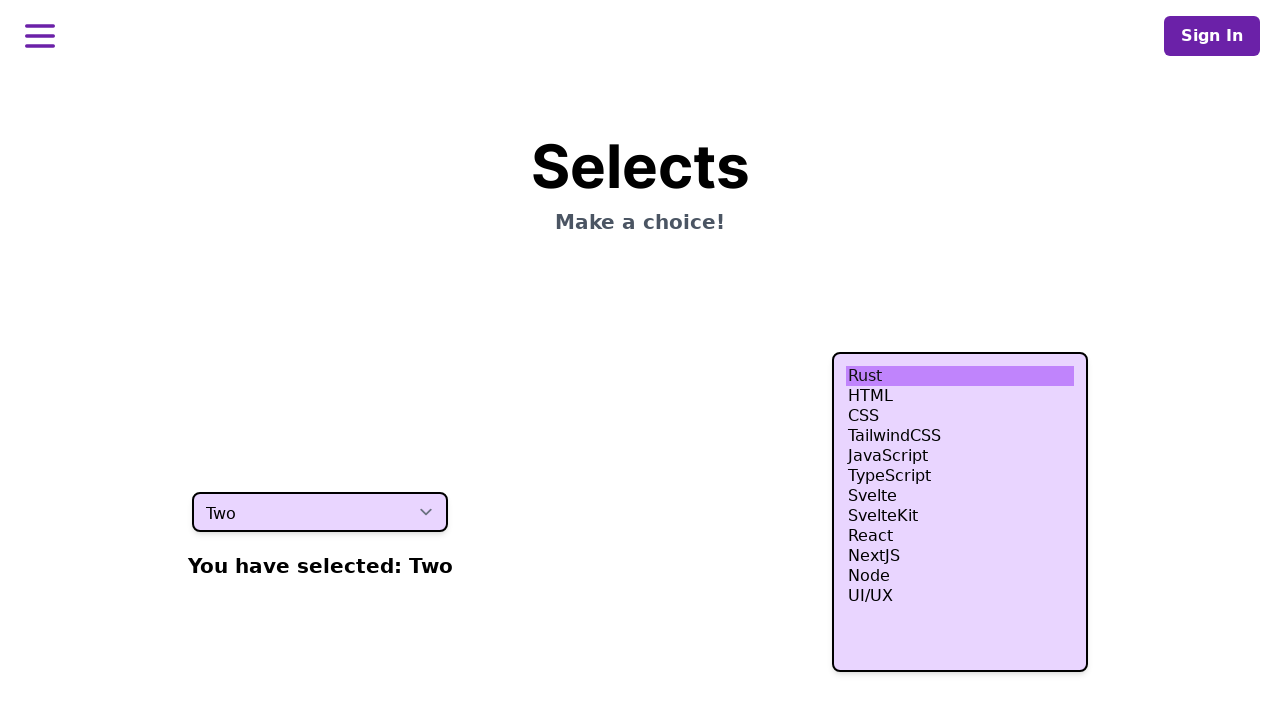

Selected fourth option (index 3) from dropdown on select.h-10
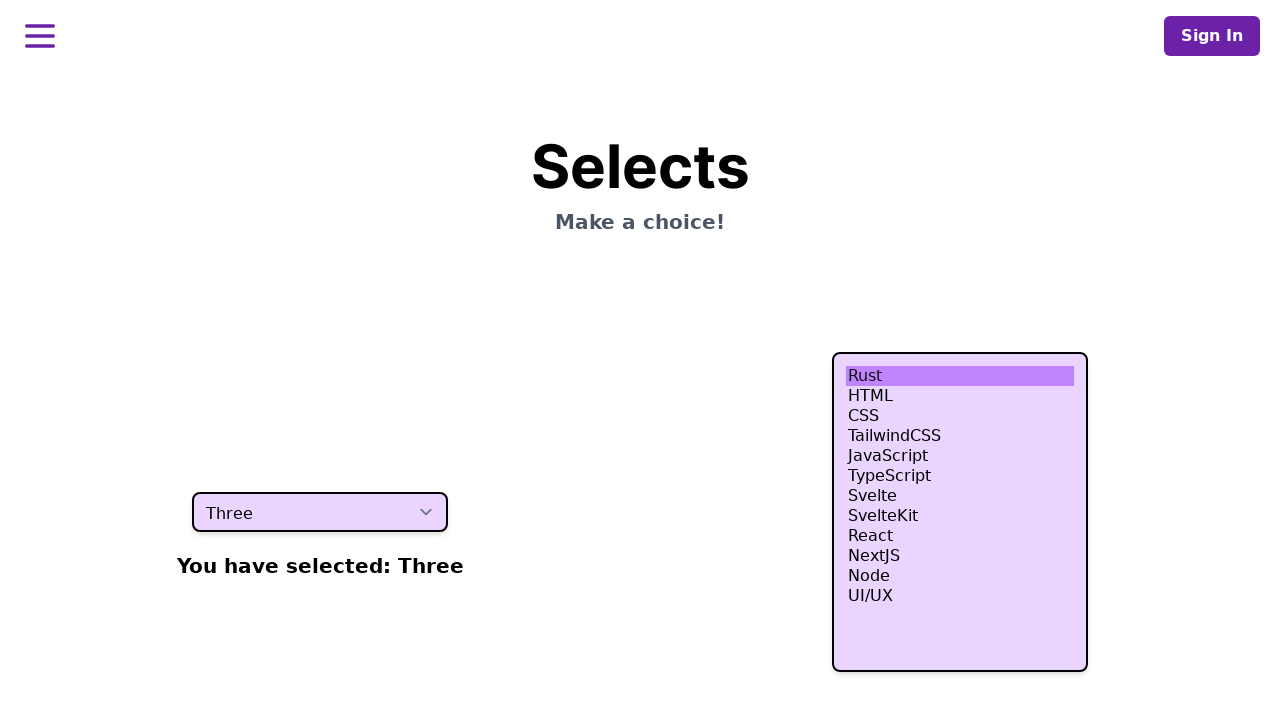

Selected option with value attribute 'four' from dropdown on select.h-10
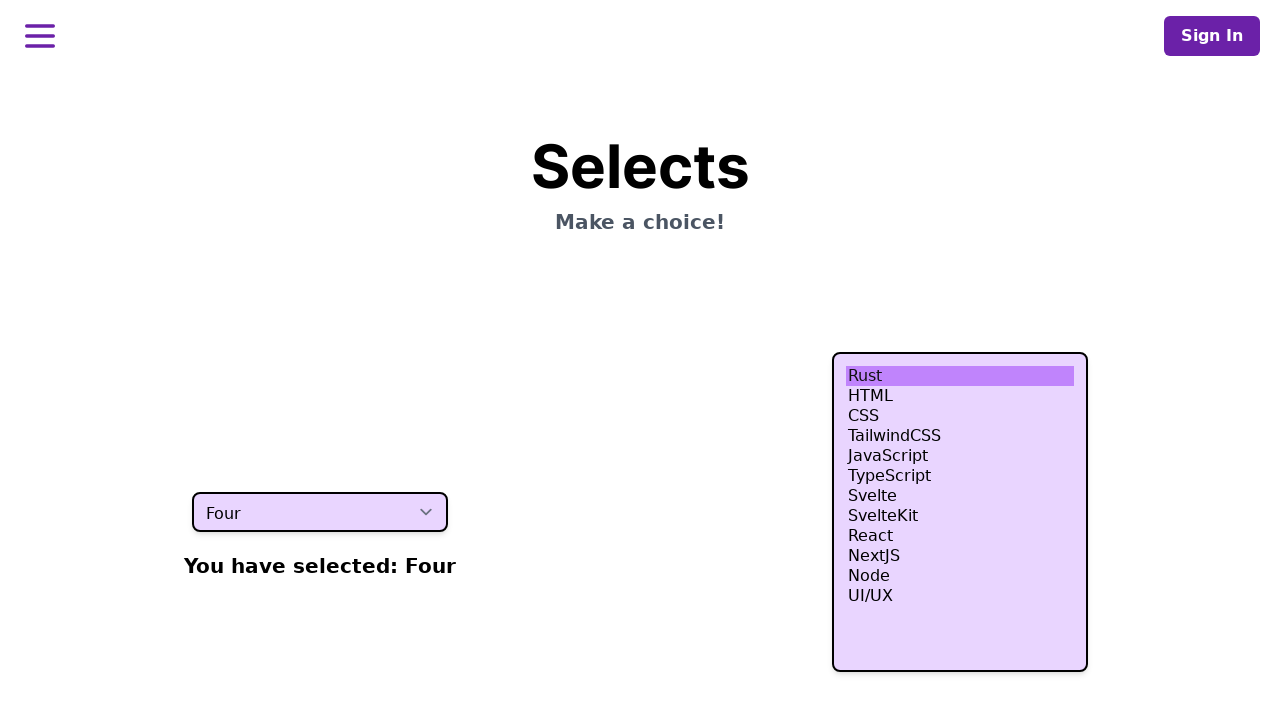

Confirmed dropdown selection is complete
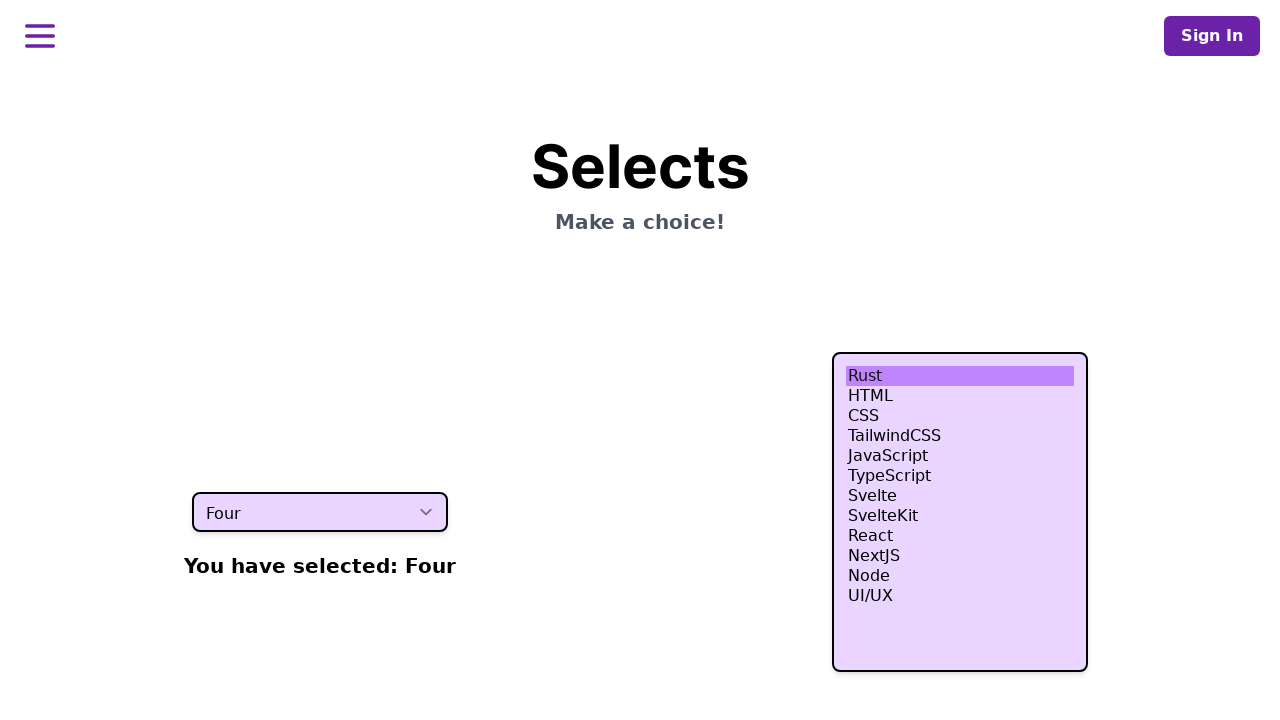

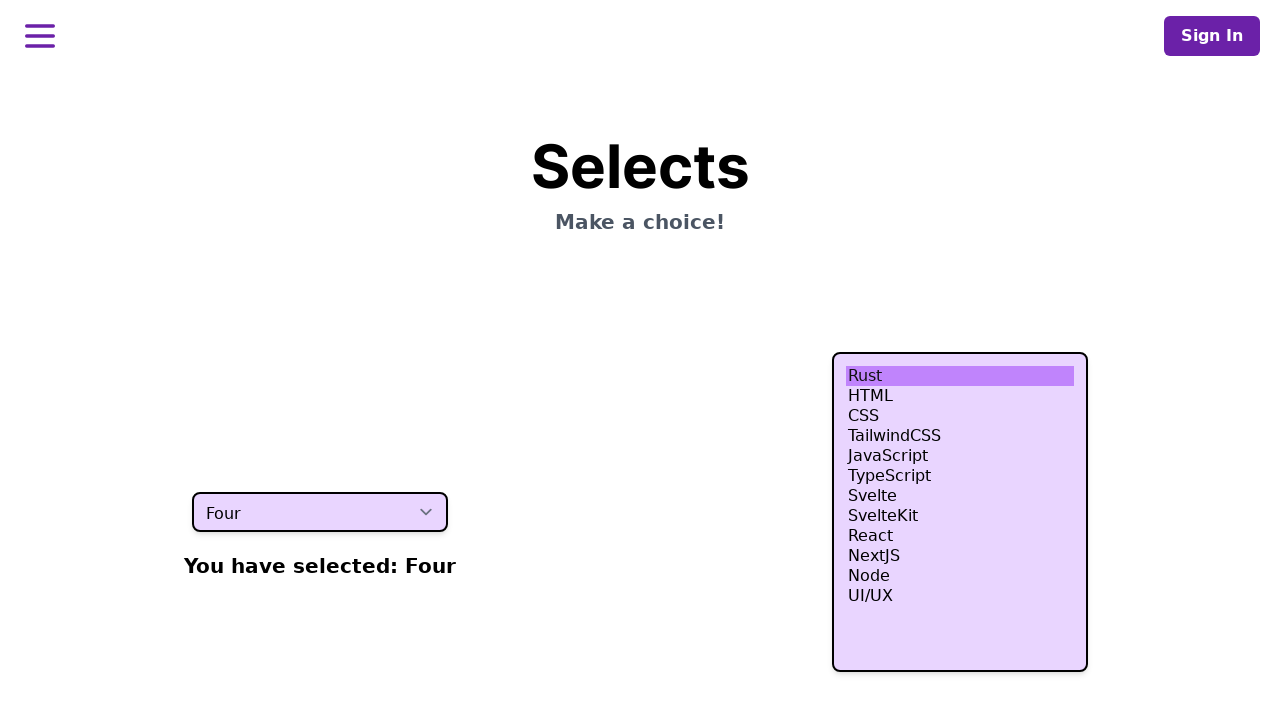